Tests DuckDuckGo search functionality by entering a search query and verifying the page title updates to contain the search term

Starting URL: https://www.duckduckgo.com

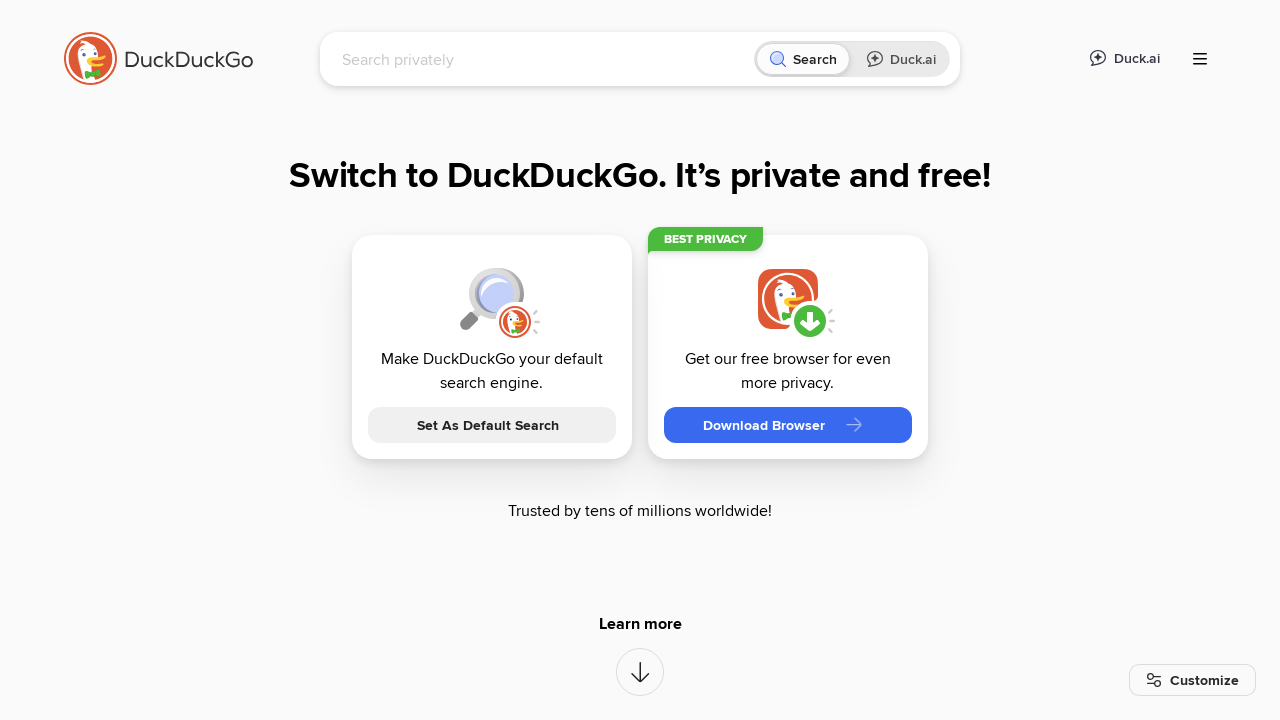

Verified DuckDuckGo page loaded correctly by checking page title
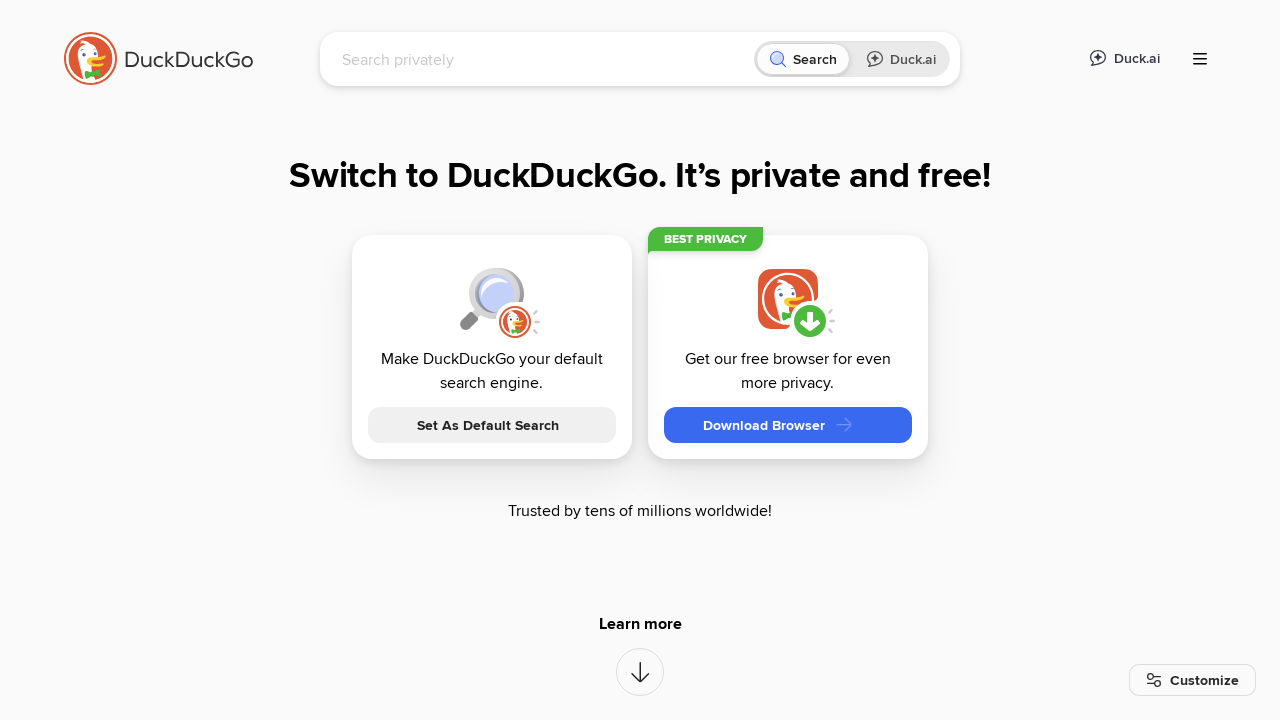

Filled search input with 'BrowserStack' on input[name='q']
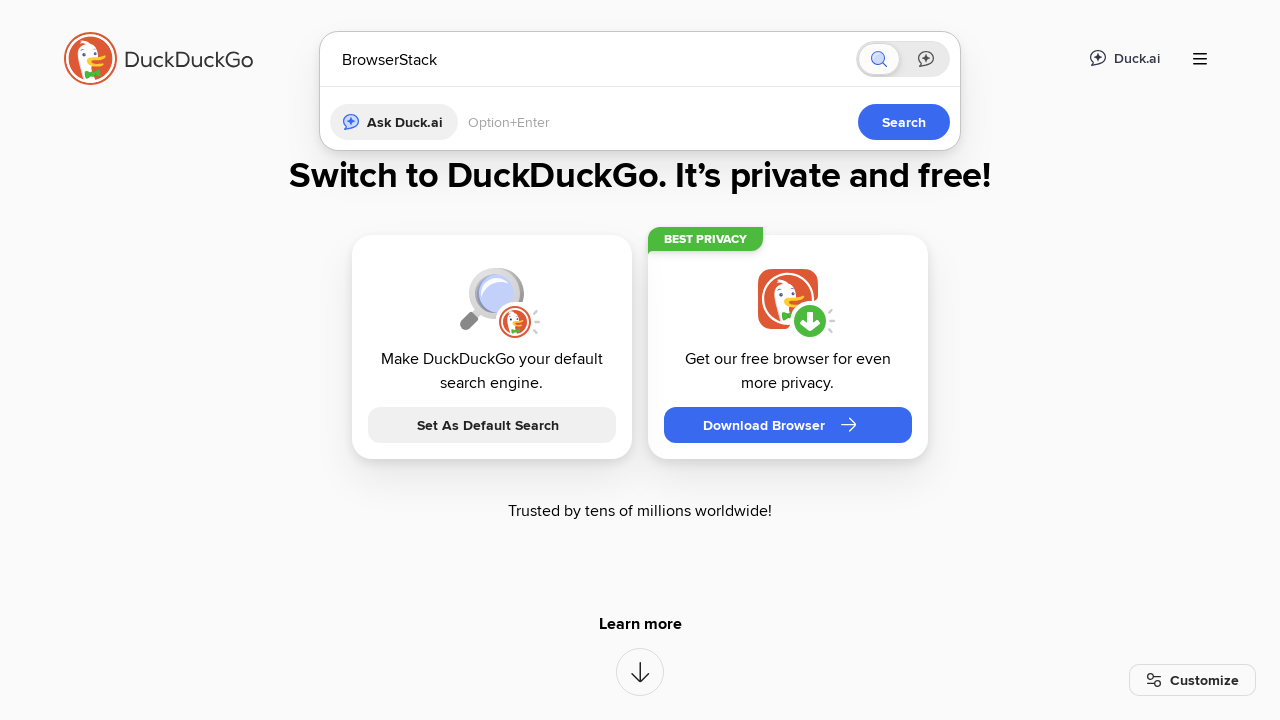

Pressed Enter to submit search query on input[name='q']
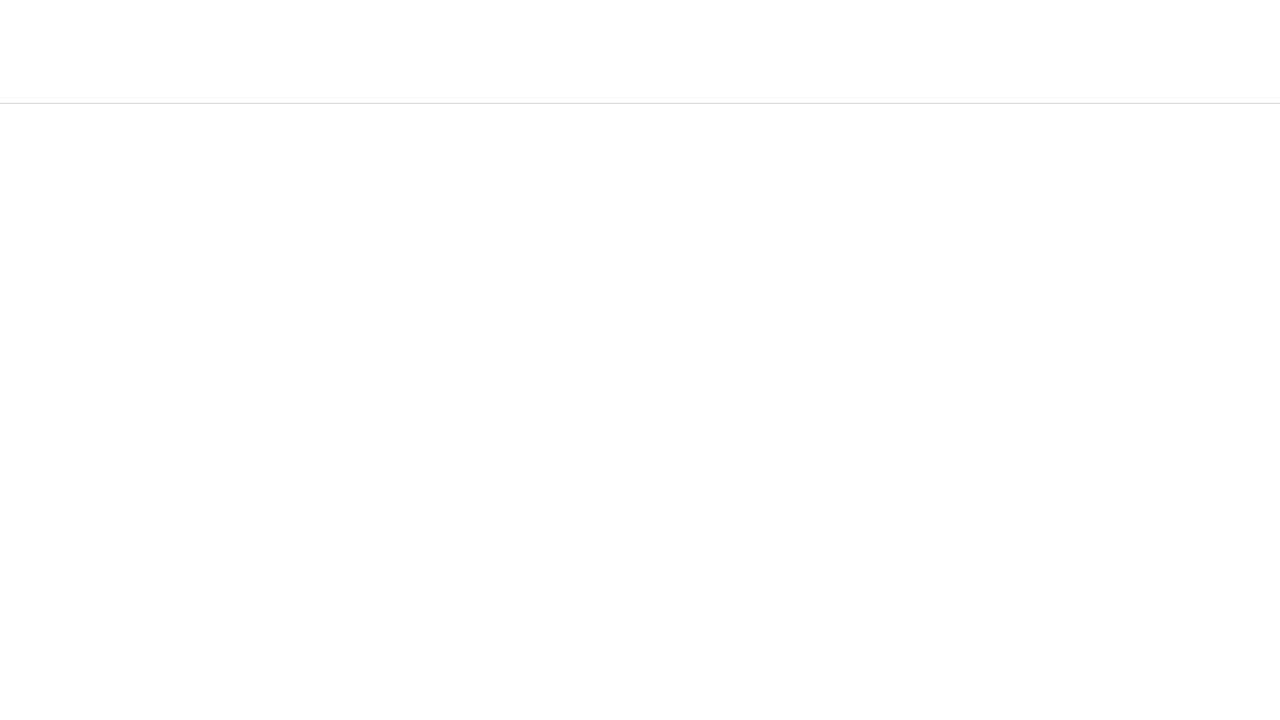

Page title updated to include 'BrowserStack' search term
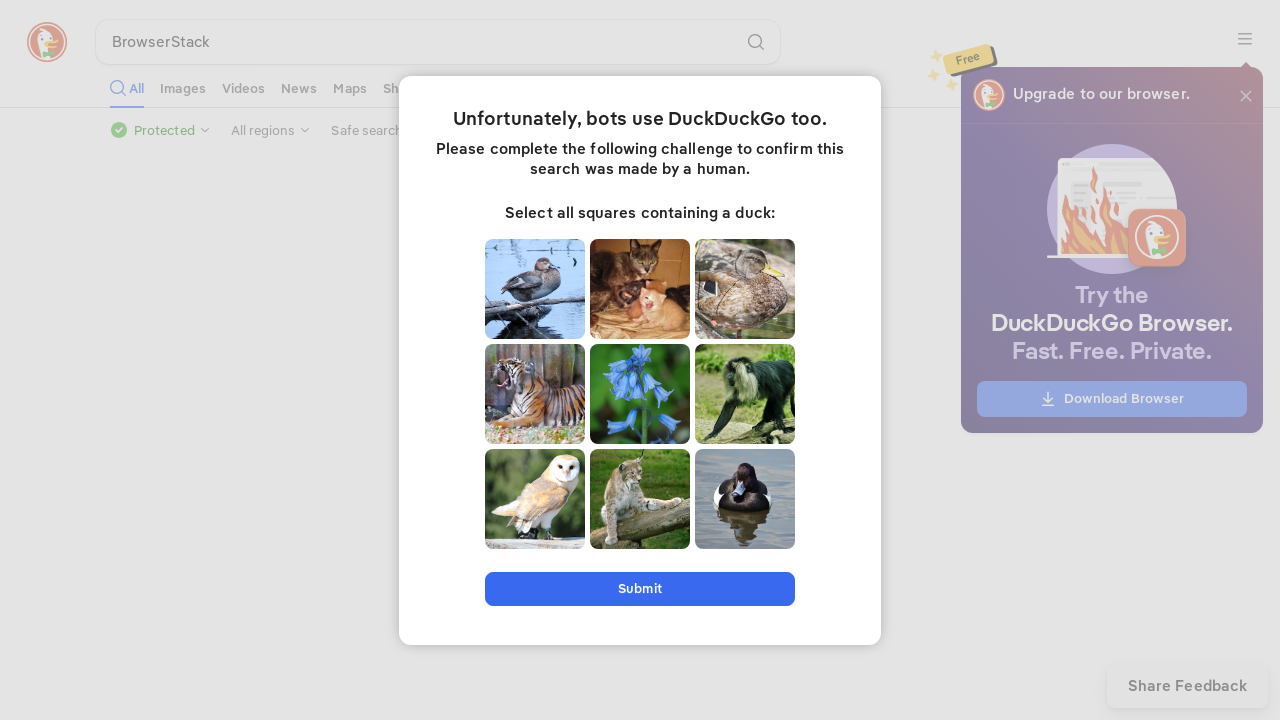

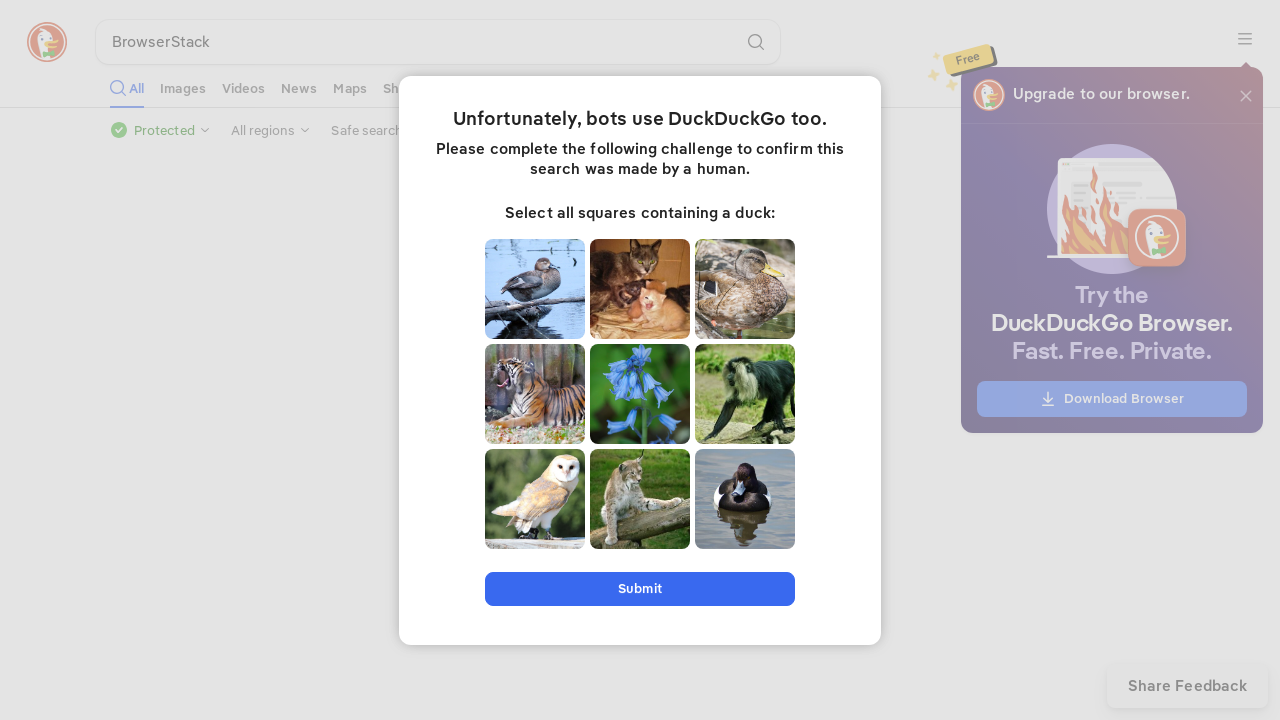